Navigates through multiple pages and verifies all footer social icons are visible

Starting URL: https://study-brew.vercel.app

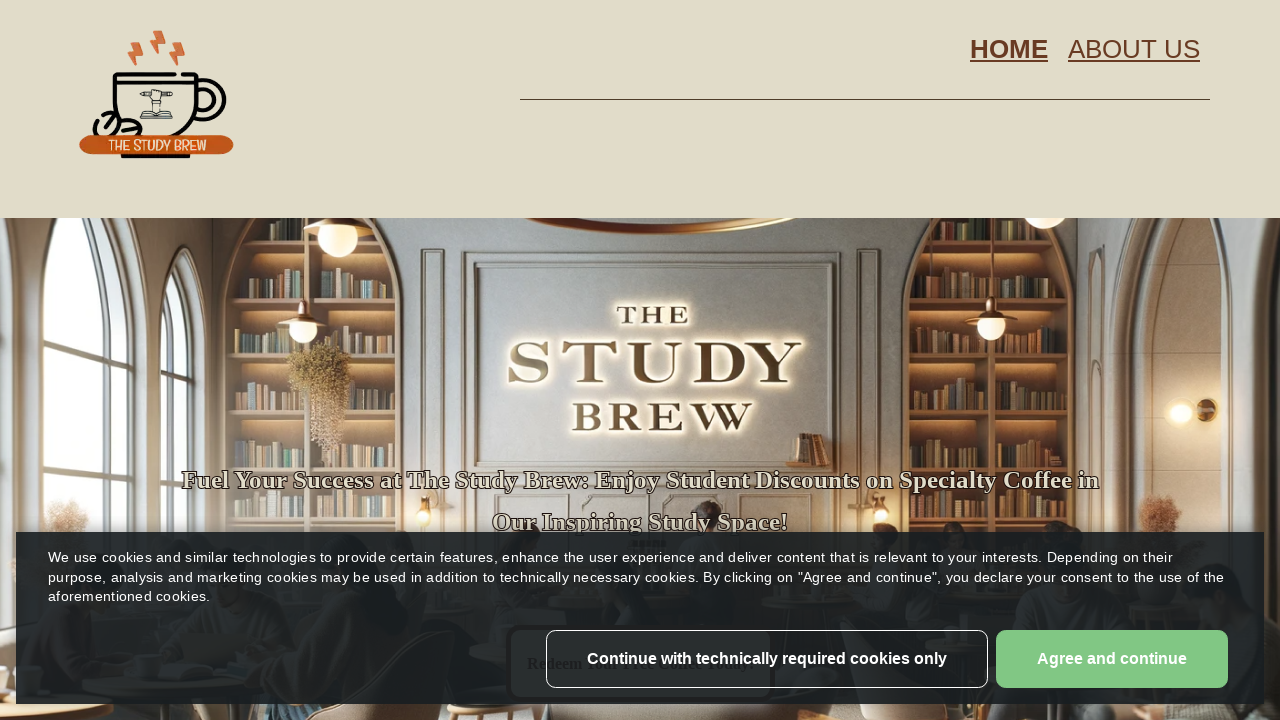

Located footer social icons on home page
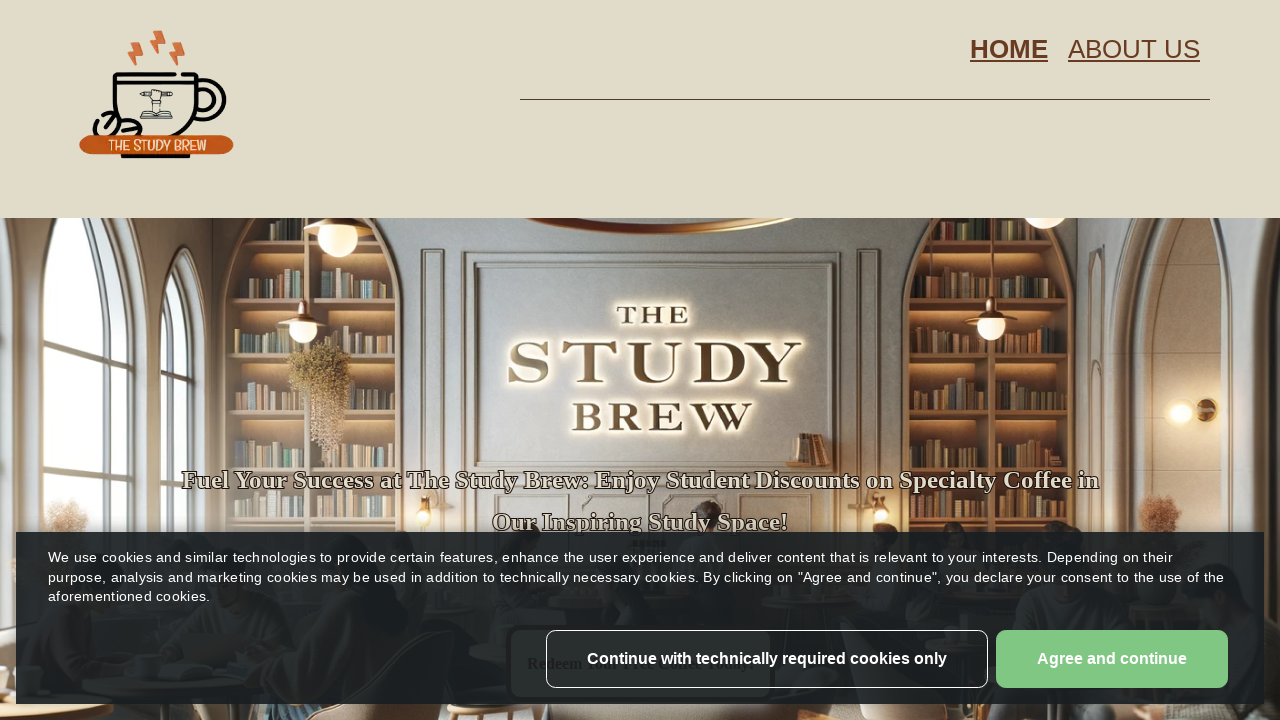

Found 0 footer social icons
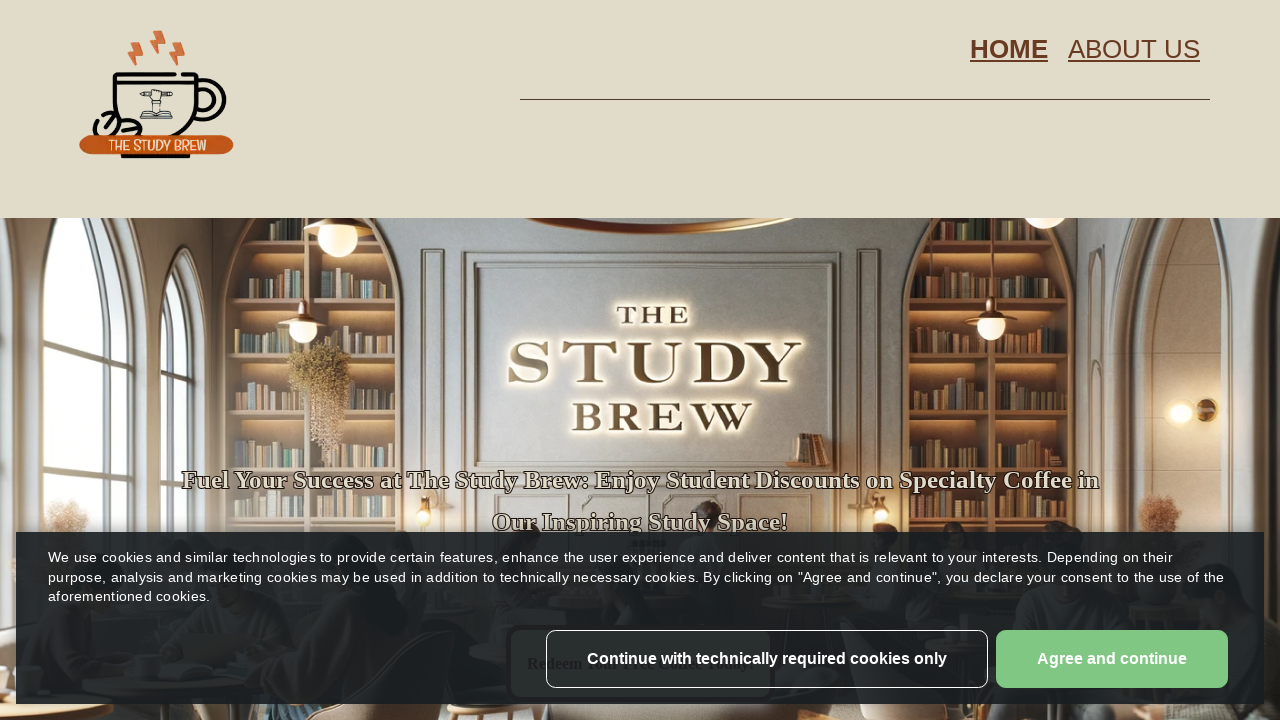

Navigated to about page
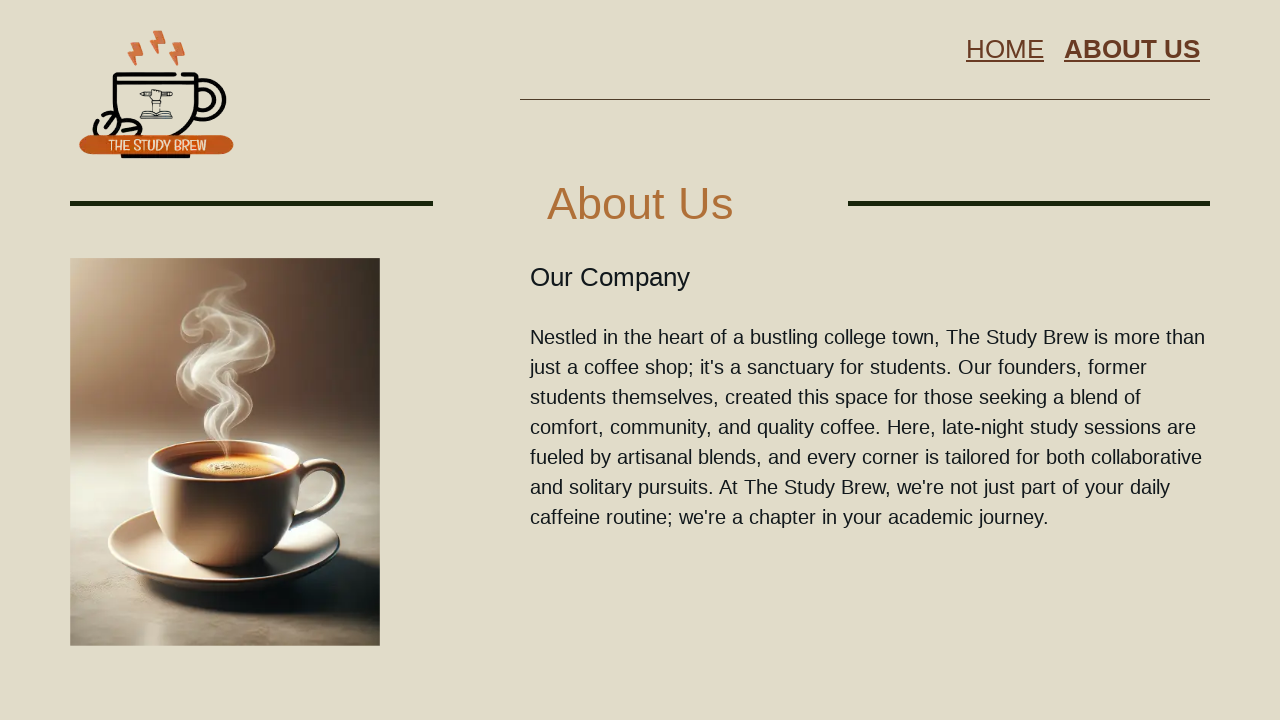

Located footer social icons on about page
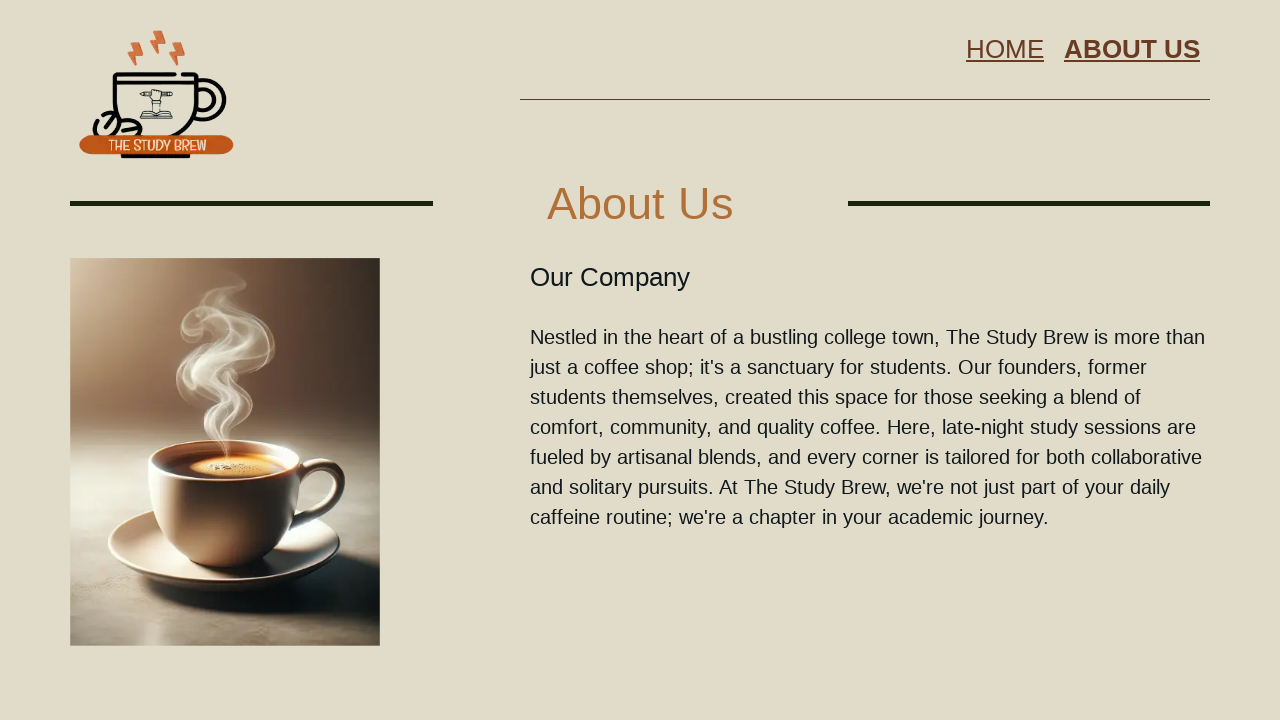

Found 0 footer social icons on about page
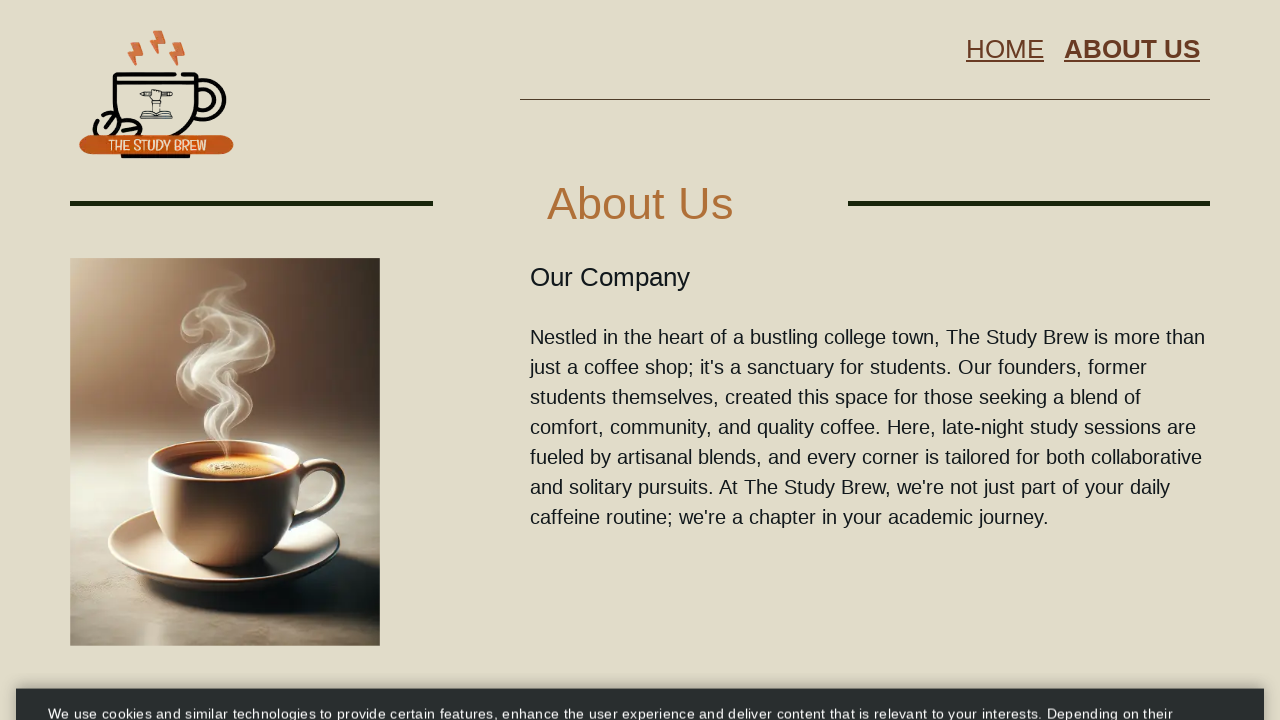

Navigated to blog page
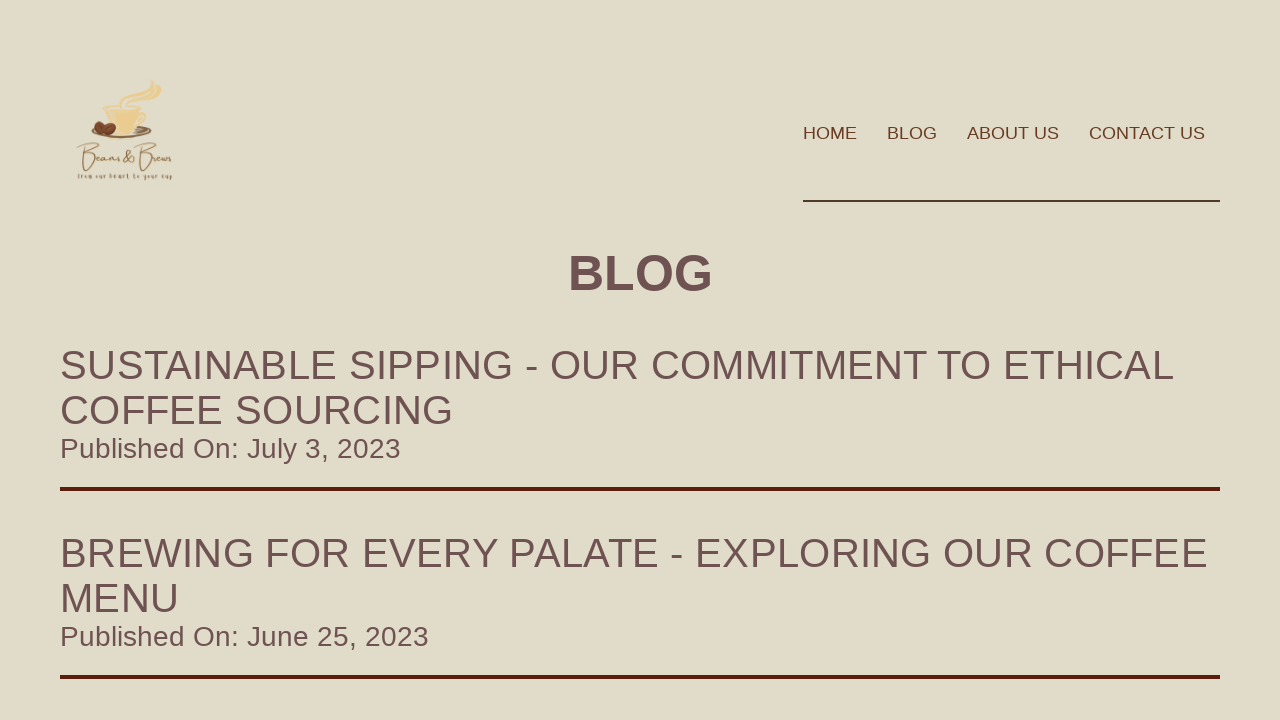

Located footer social icons on blog page
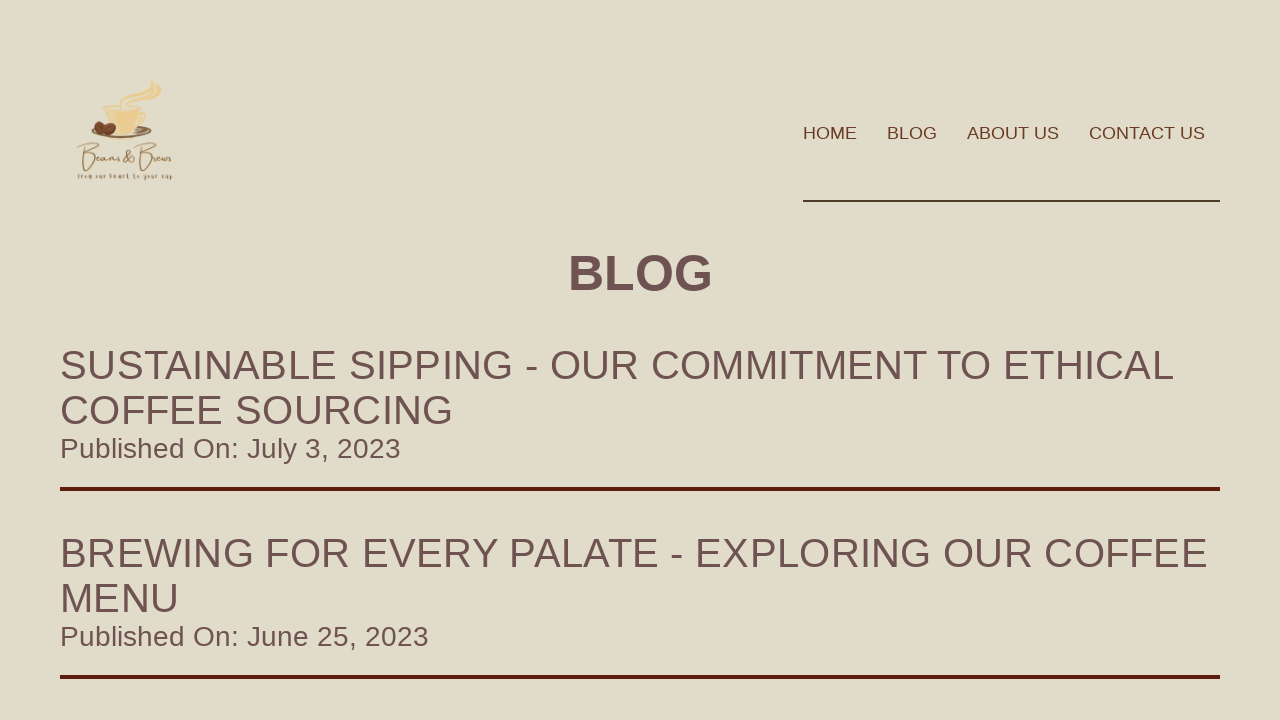

Found 0 footer social icons on blog page
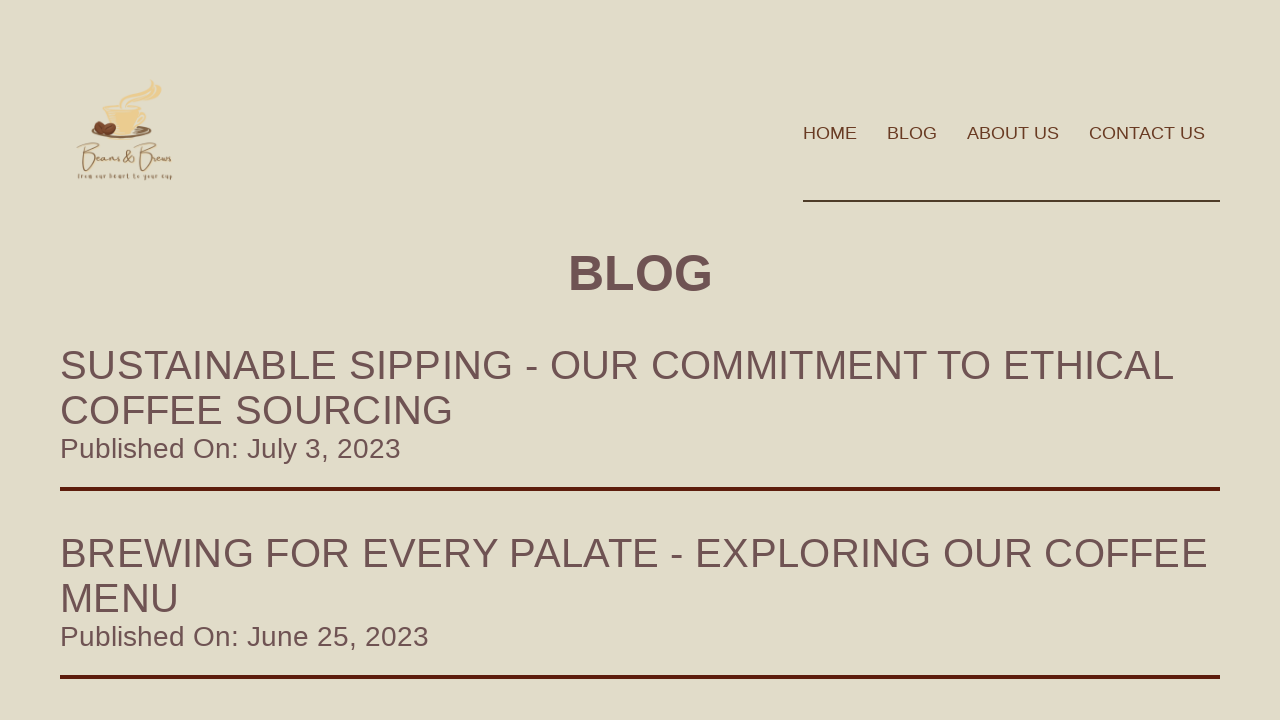

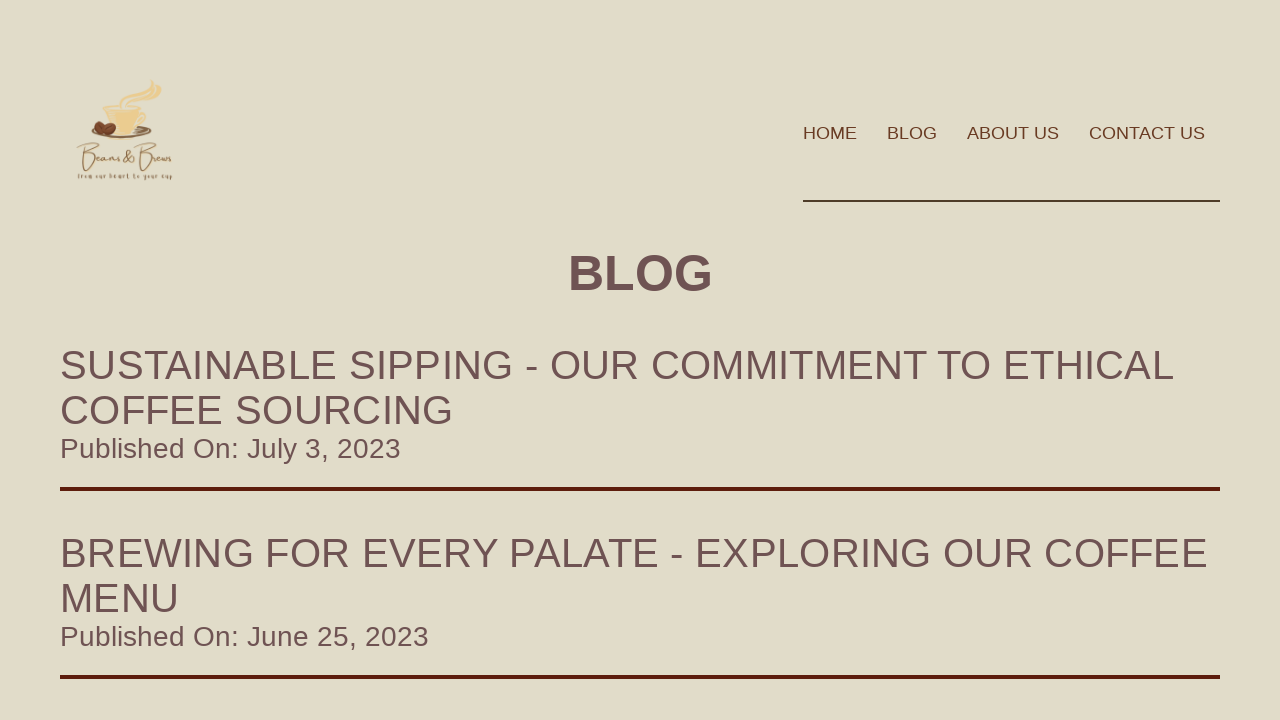